Tests multi-select dropdown functionality by selecting multiple options using different methods (index, value, visible text) and then deselecting all

Starting URL: https://omayo.blogspot.com/

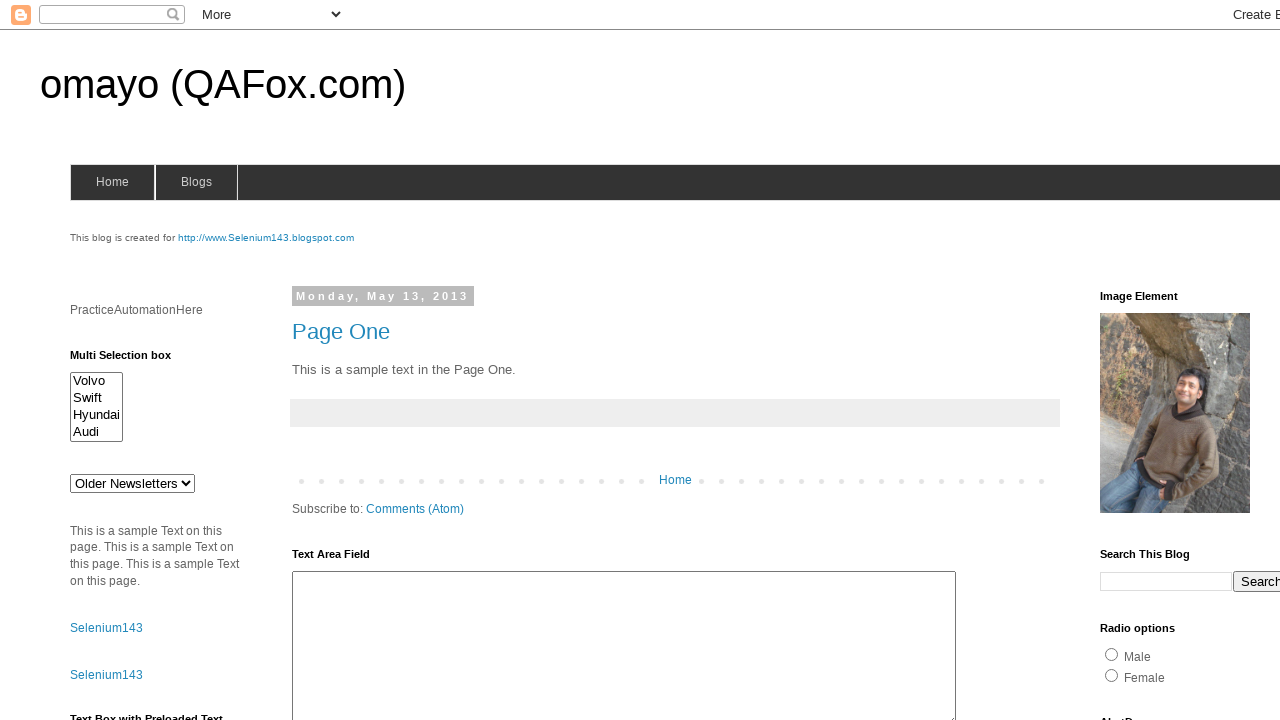

Located the multi-select dropdown element
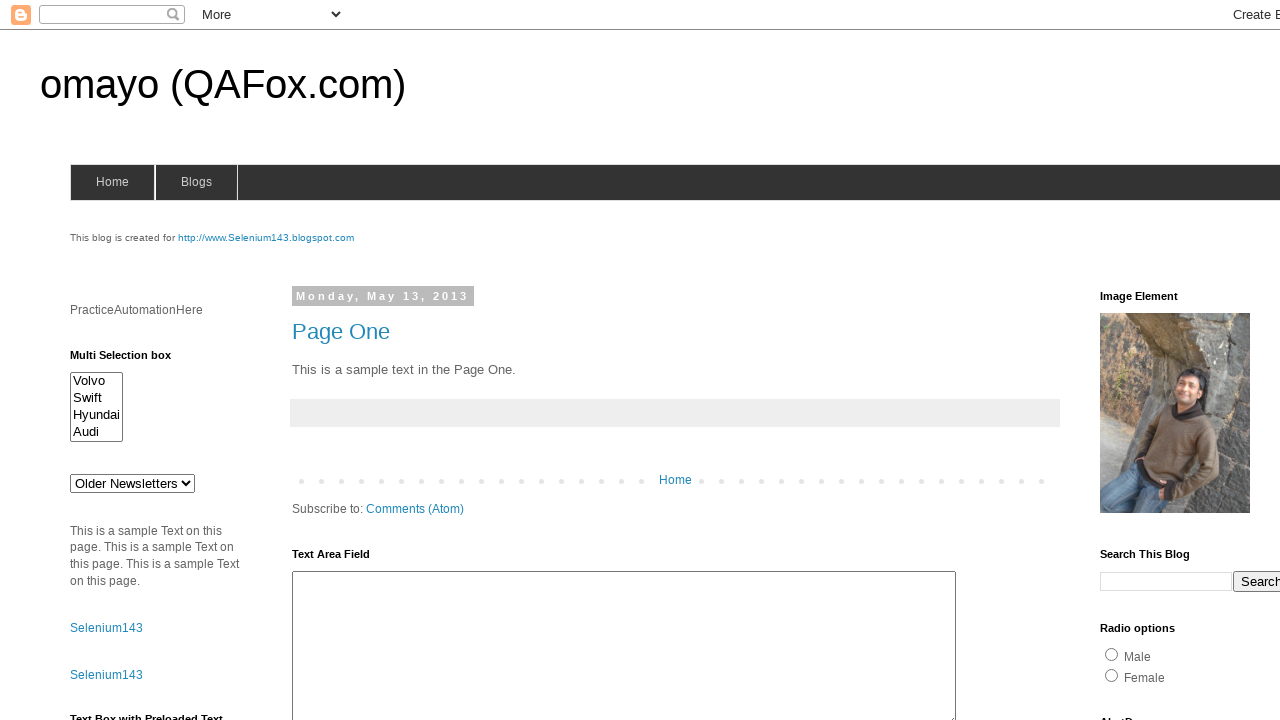

Selected option at index 2 (Hyundai) from multi-select dropdown on #multiselect1
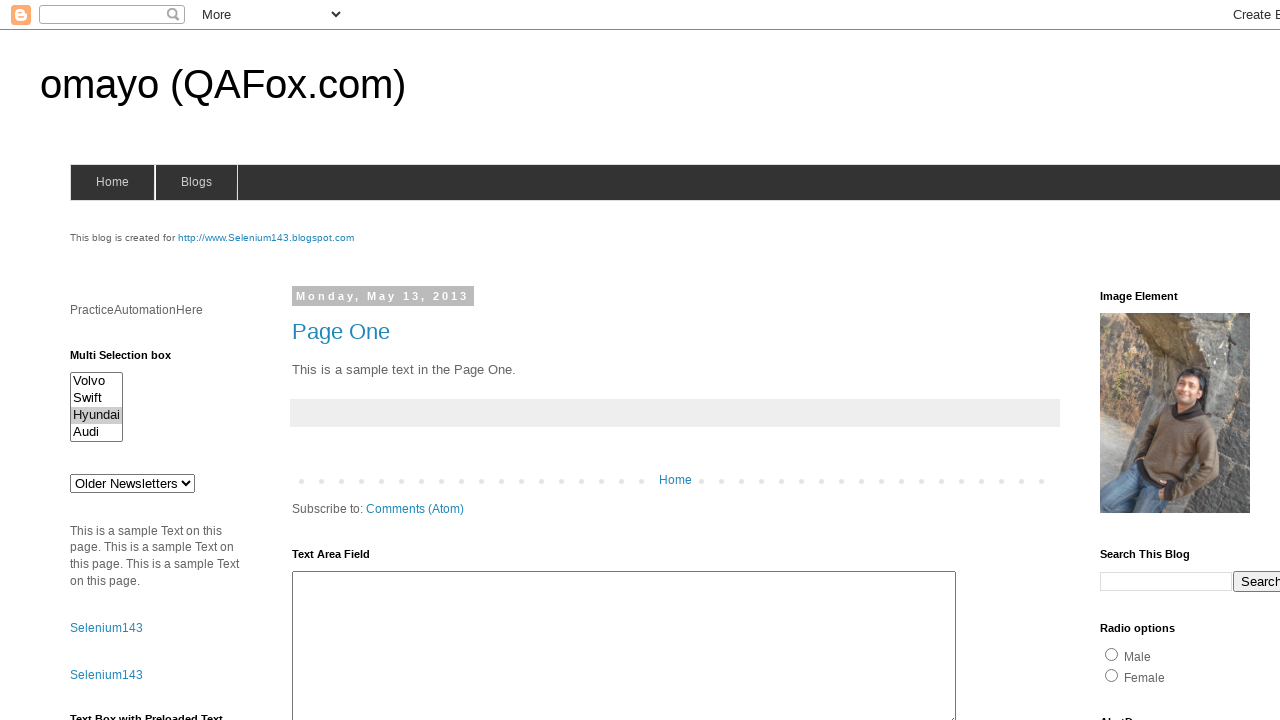

Selected option with value 'swiftx' from multi-select dropdown on #multiselect1
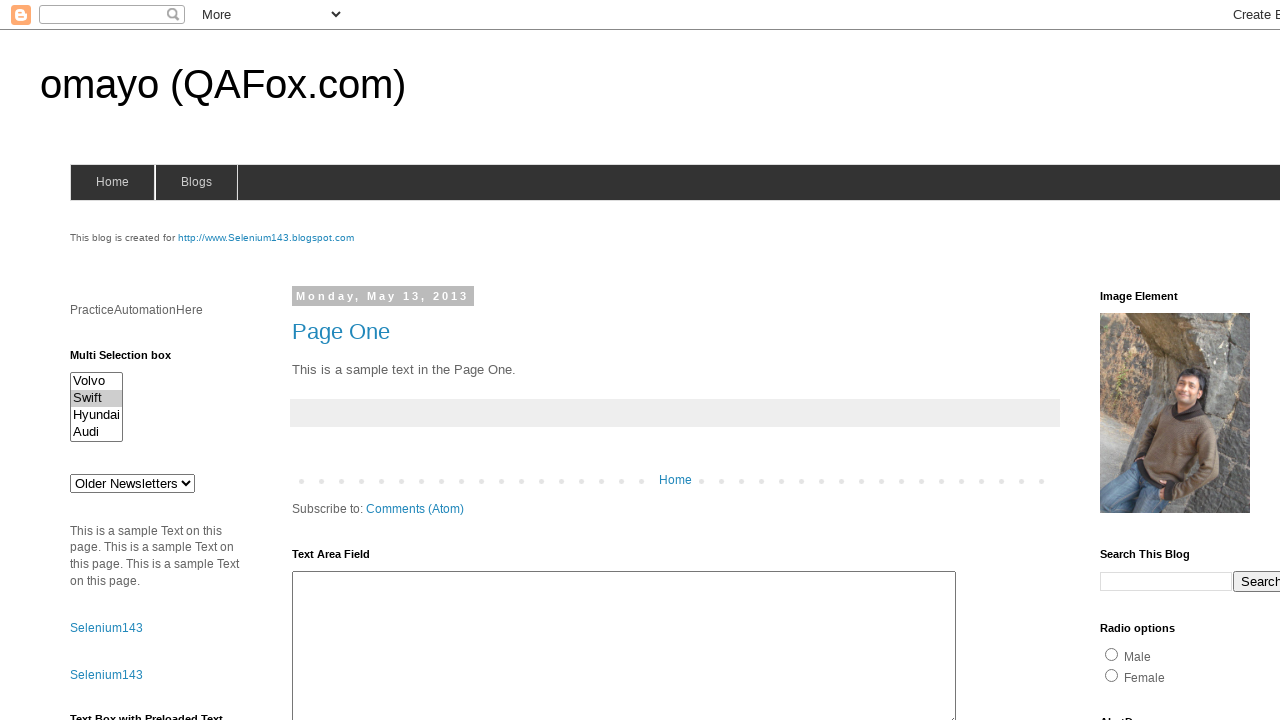

Selected option with visible text 'Audi' from multi-select dropdown on #multiselect1
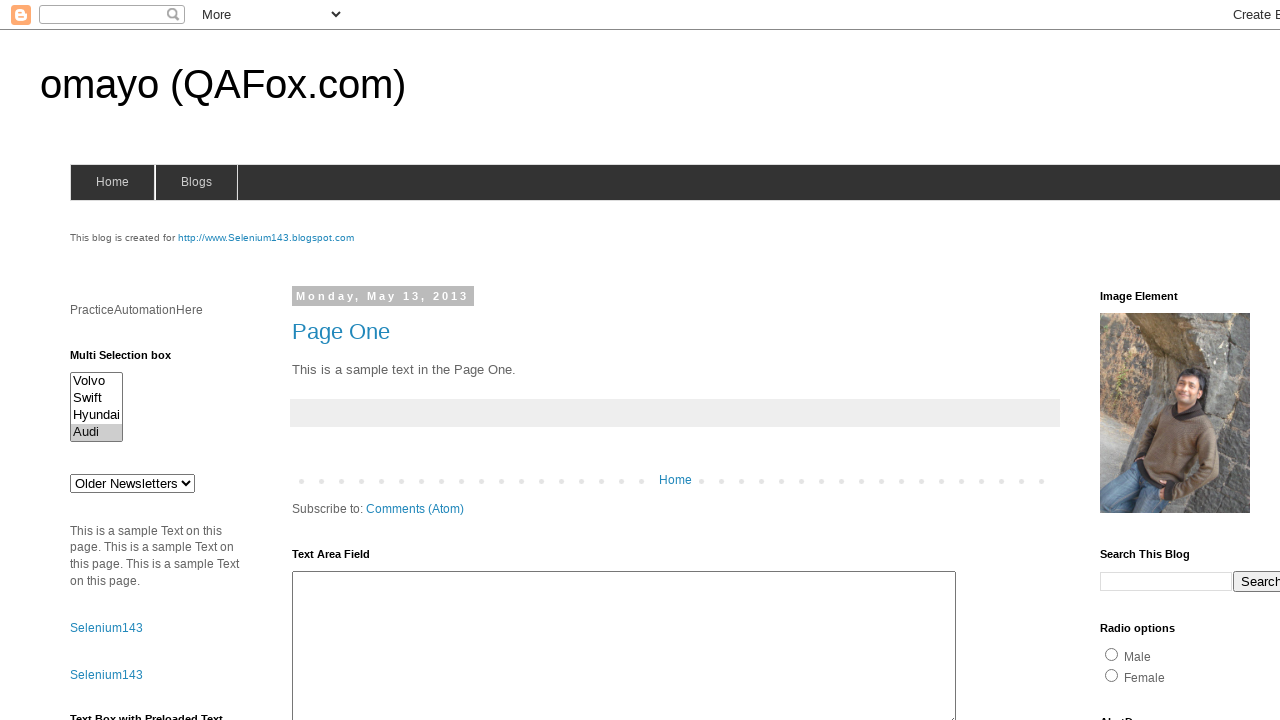

Attempted to deselect using selectedIndex property
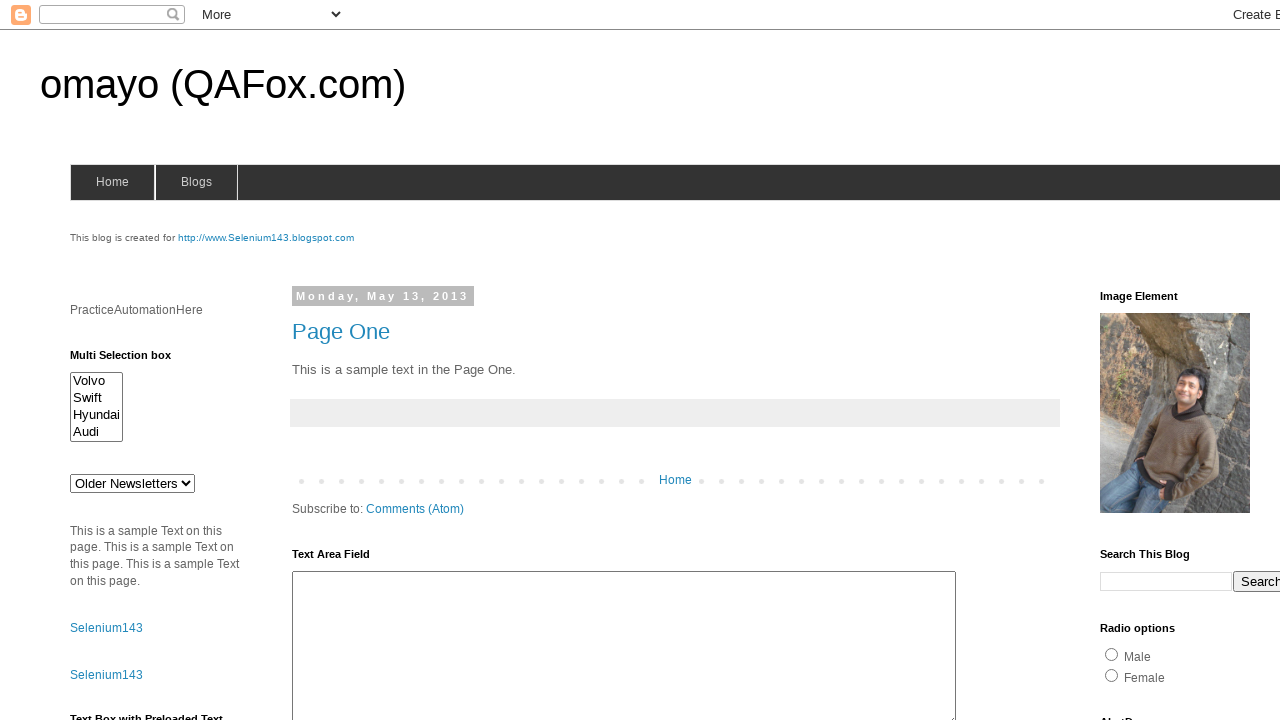

Deselected all options by iterating through each option individually
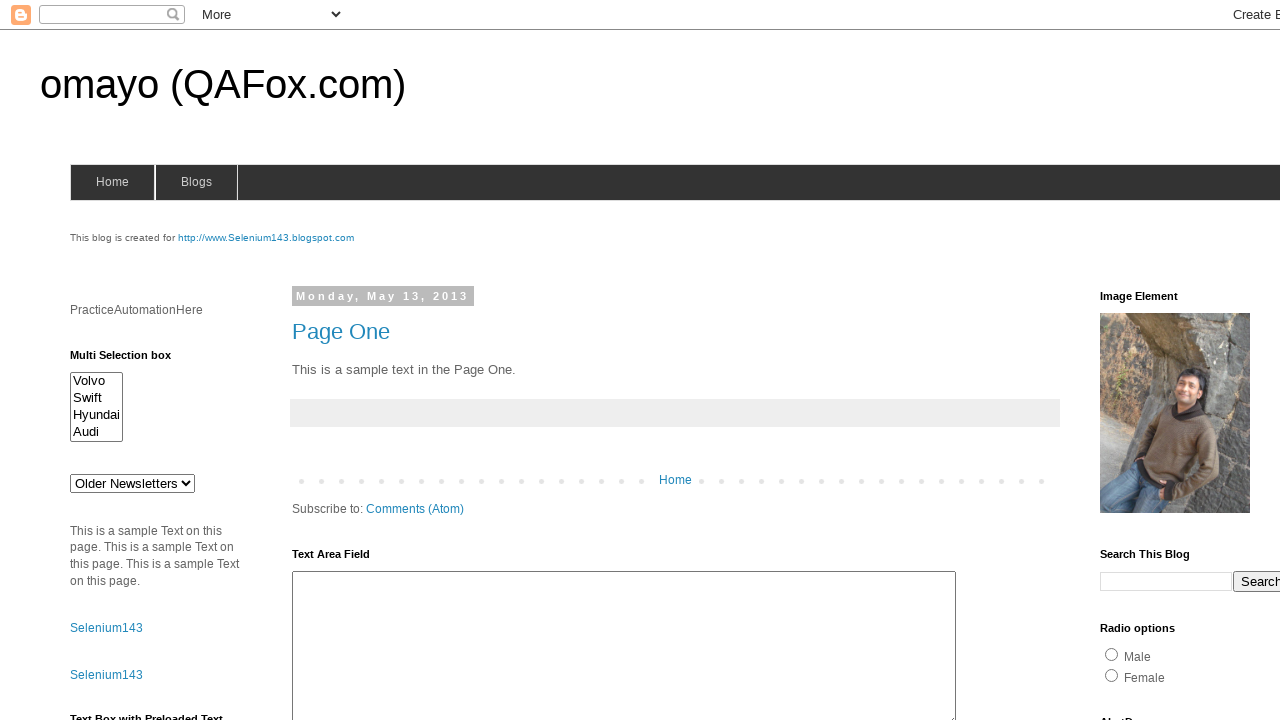

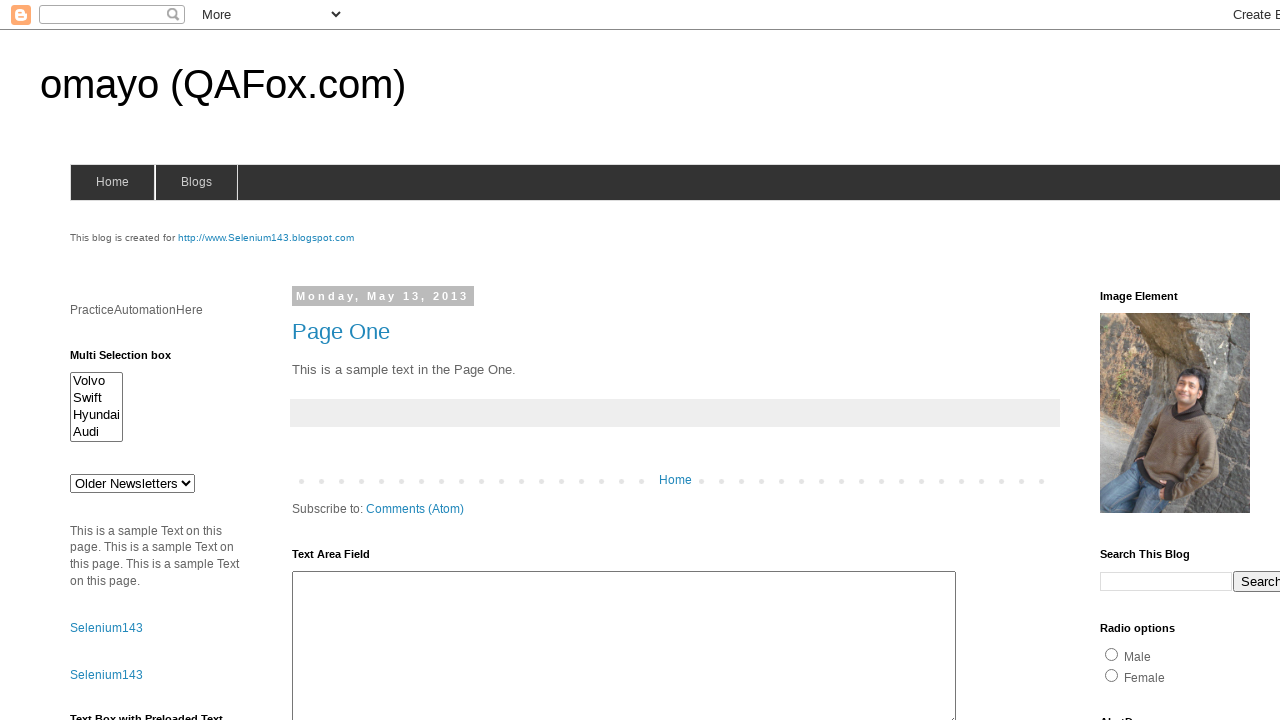